Tests verifying the state of checkboxes on a test page

Starting URL: https://the-internet.herokuapp.com/checkboxes

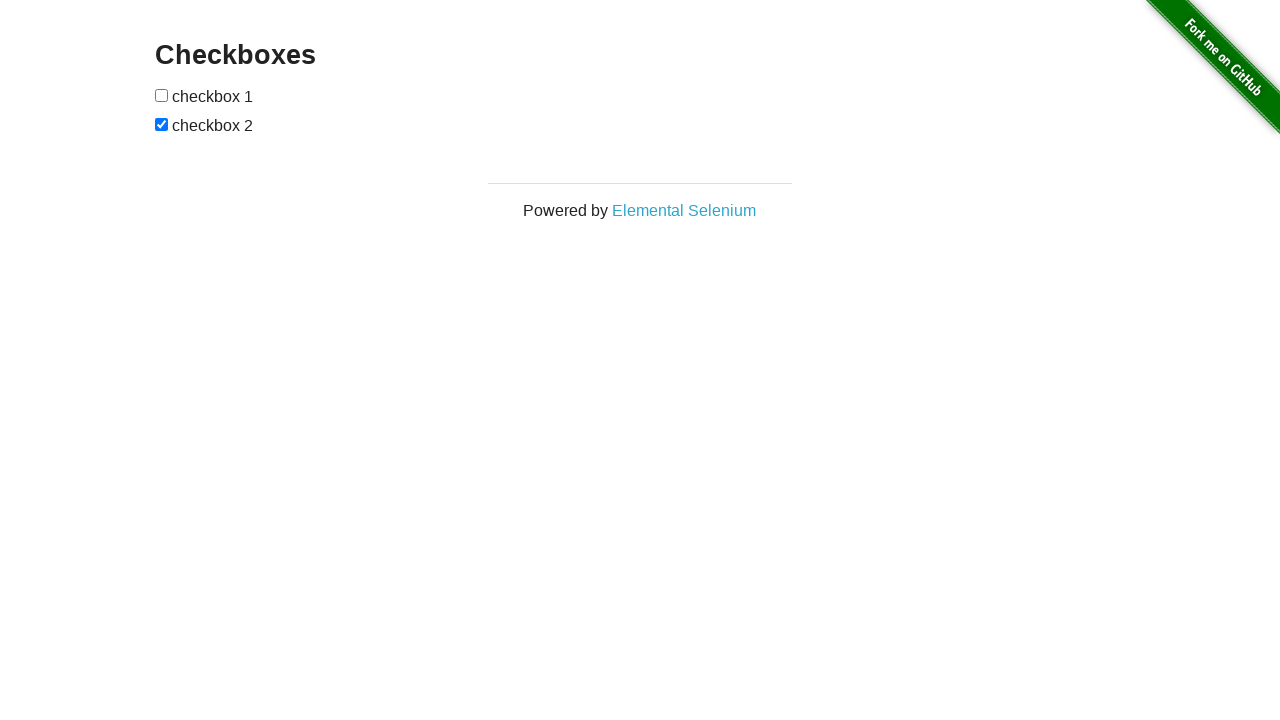

Waited for checkboxes to load on the page
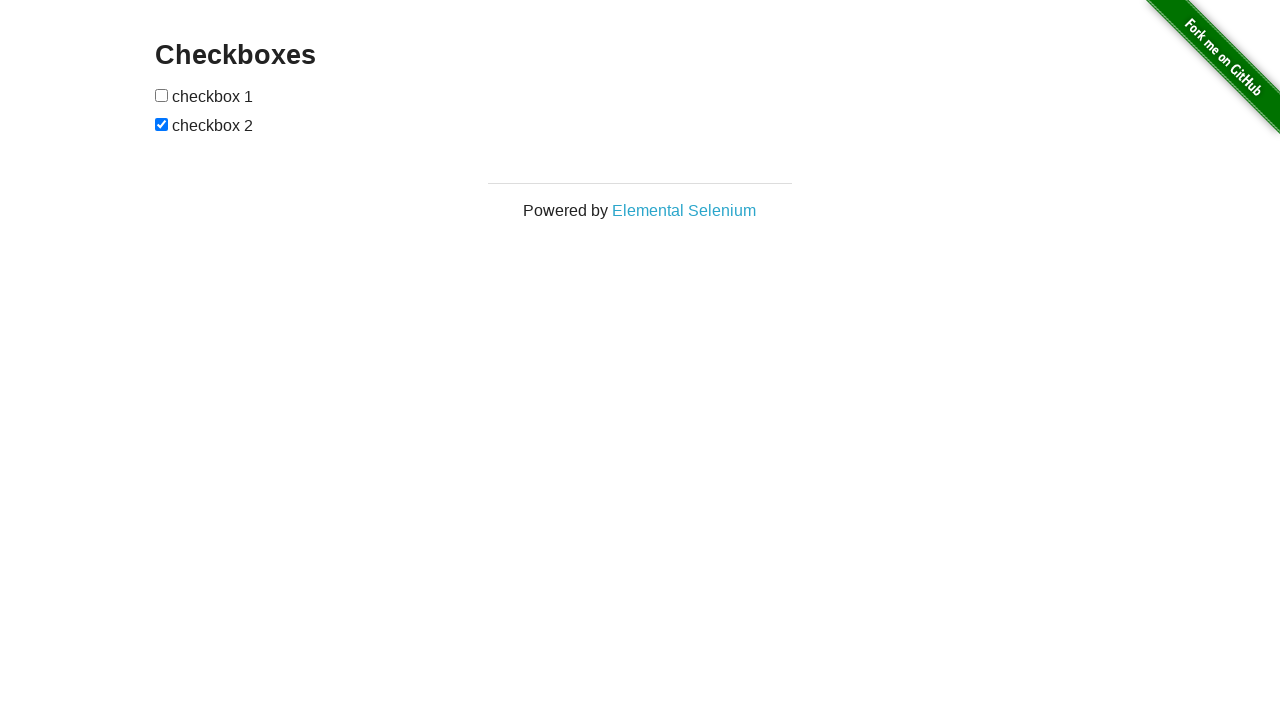

Clicked the first checkbox to toggle its state at (162, 95) on input[type='checkbox']:first-of-type
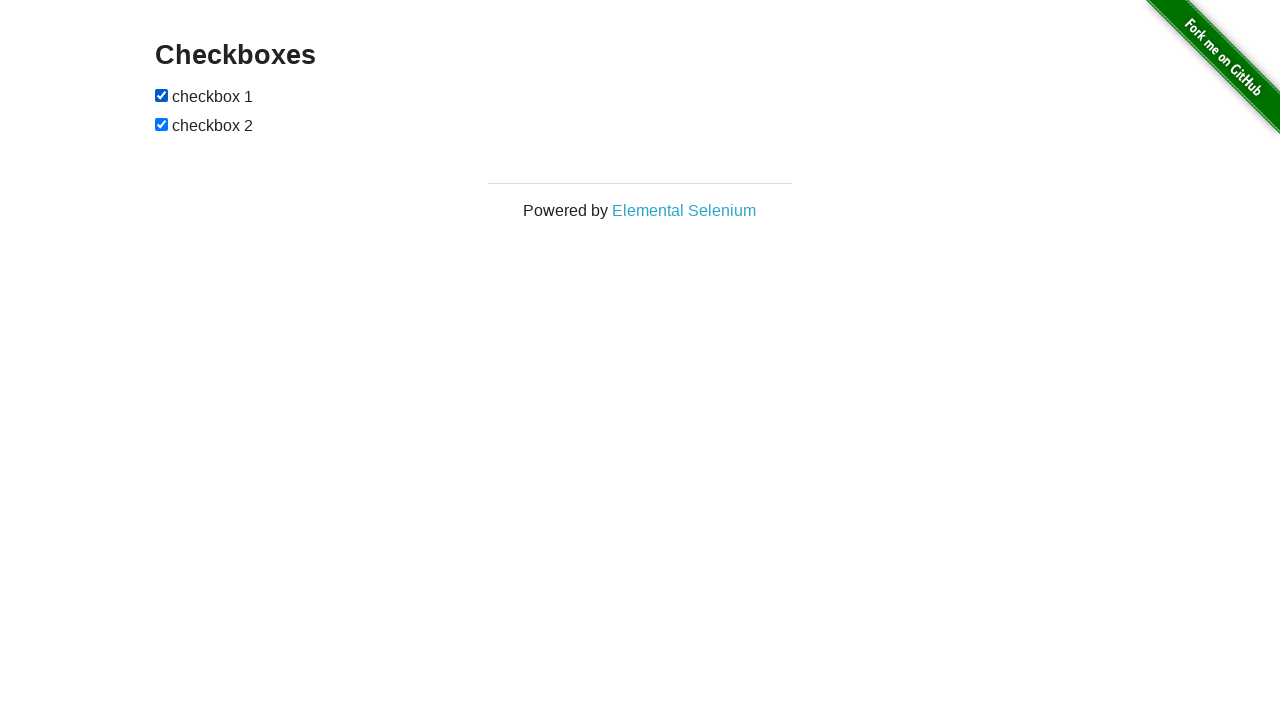

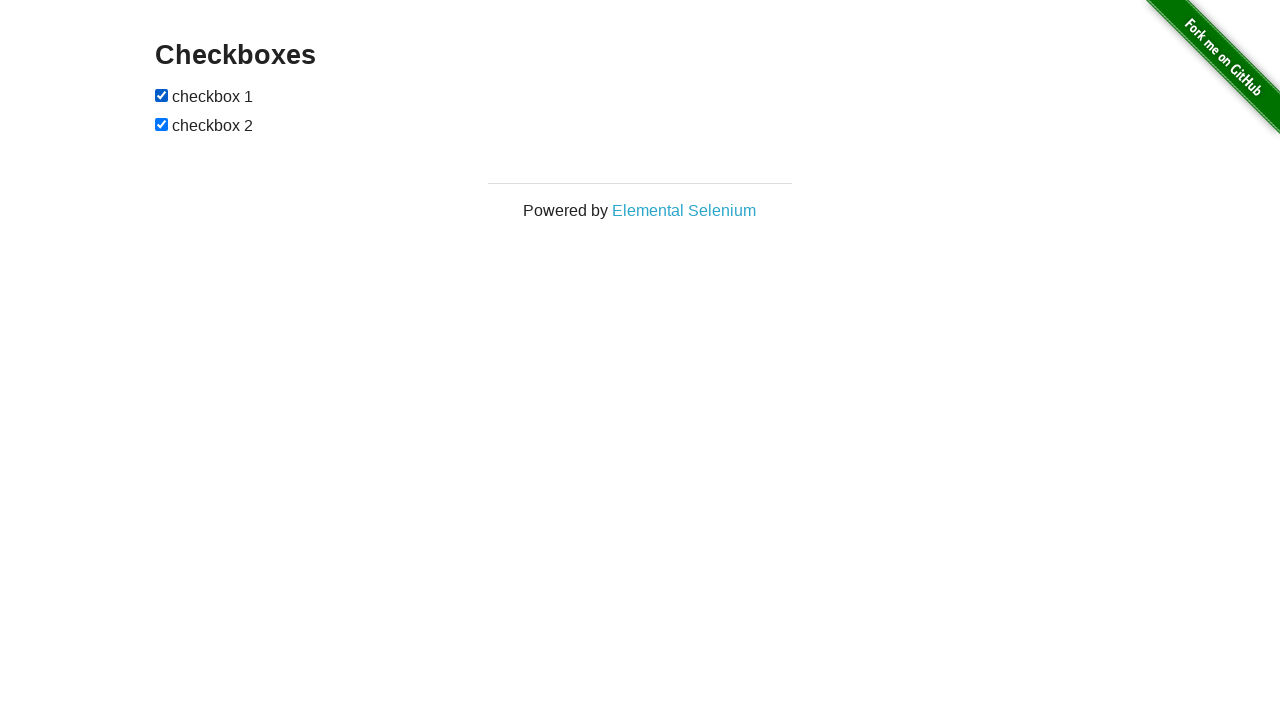